Tests that Clear completed button is hidden when no items are completed

Starting URL: https://demo.playwright.dev/todomvc

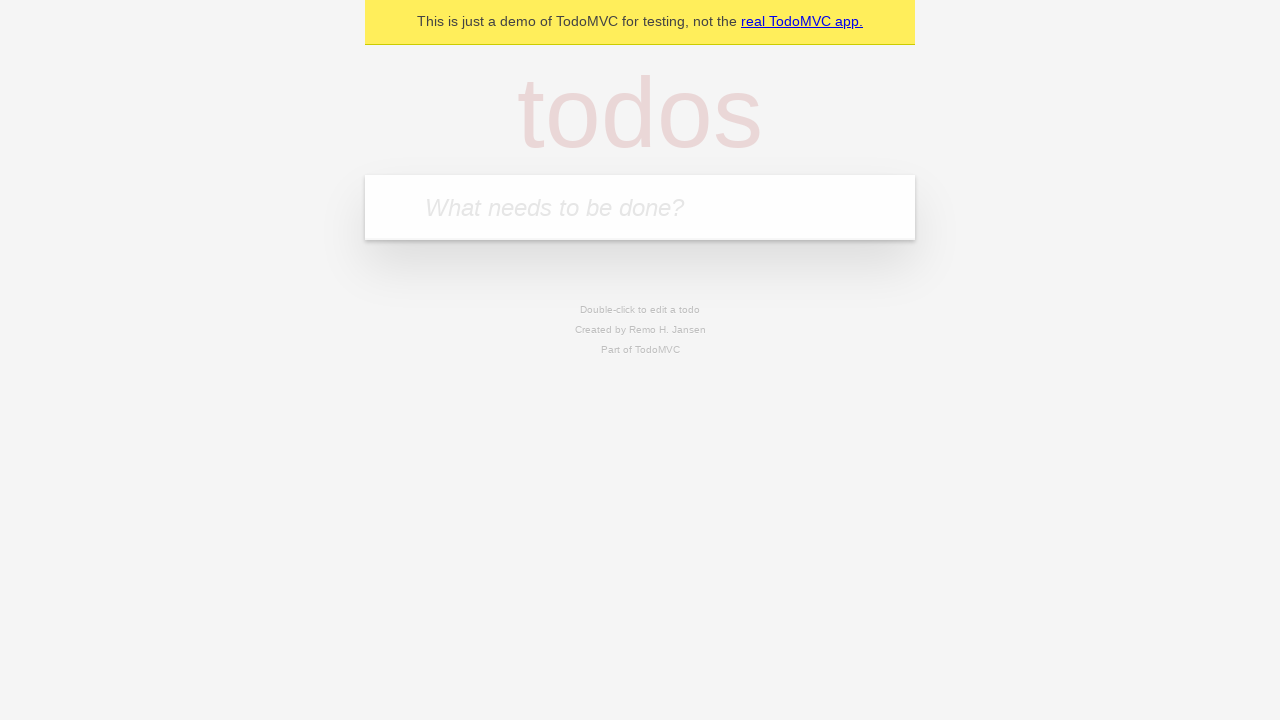

Filled todo input with 'buy some cheese' on internal:attr=[placeholder="What needs to be done?"i]
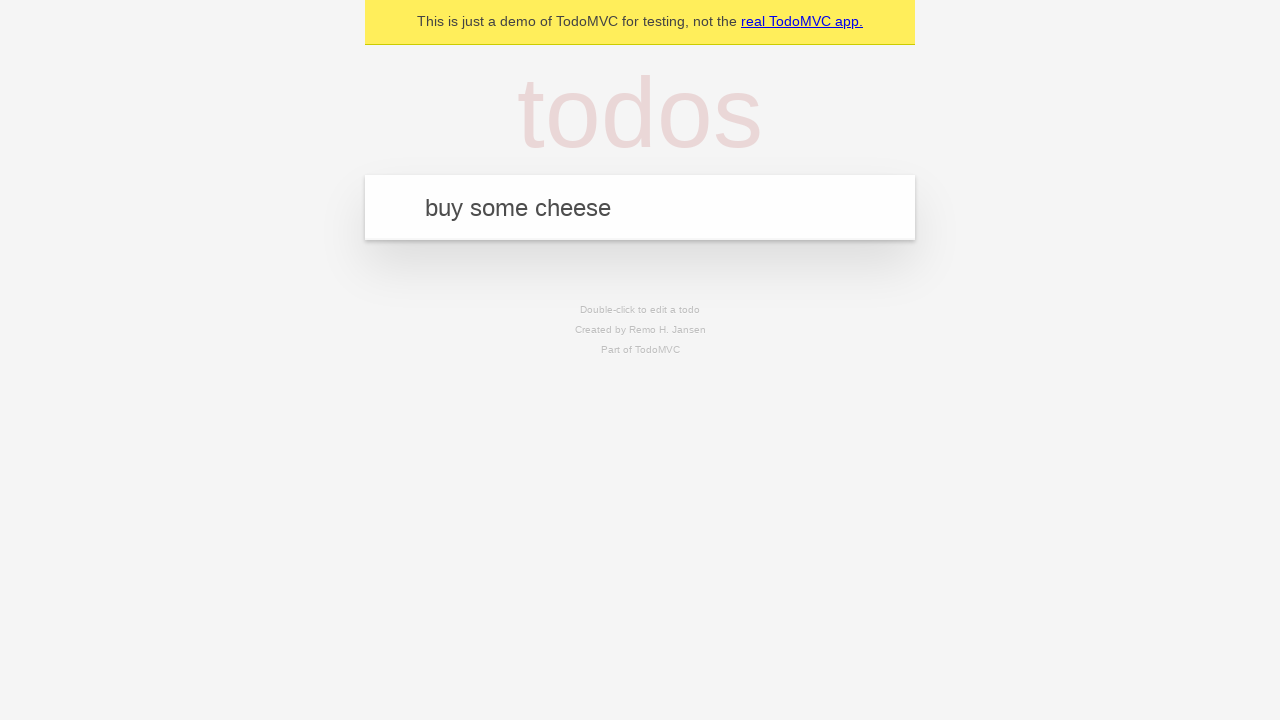

Pressed Enter to add first todo on internal:attr=[placeholder="What needs to be done?"i]
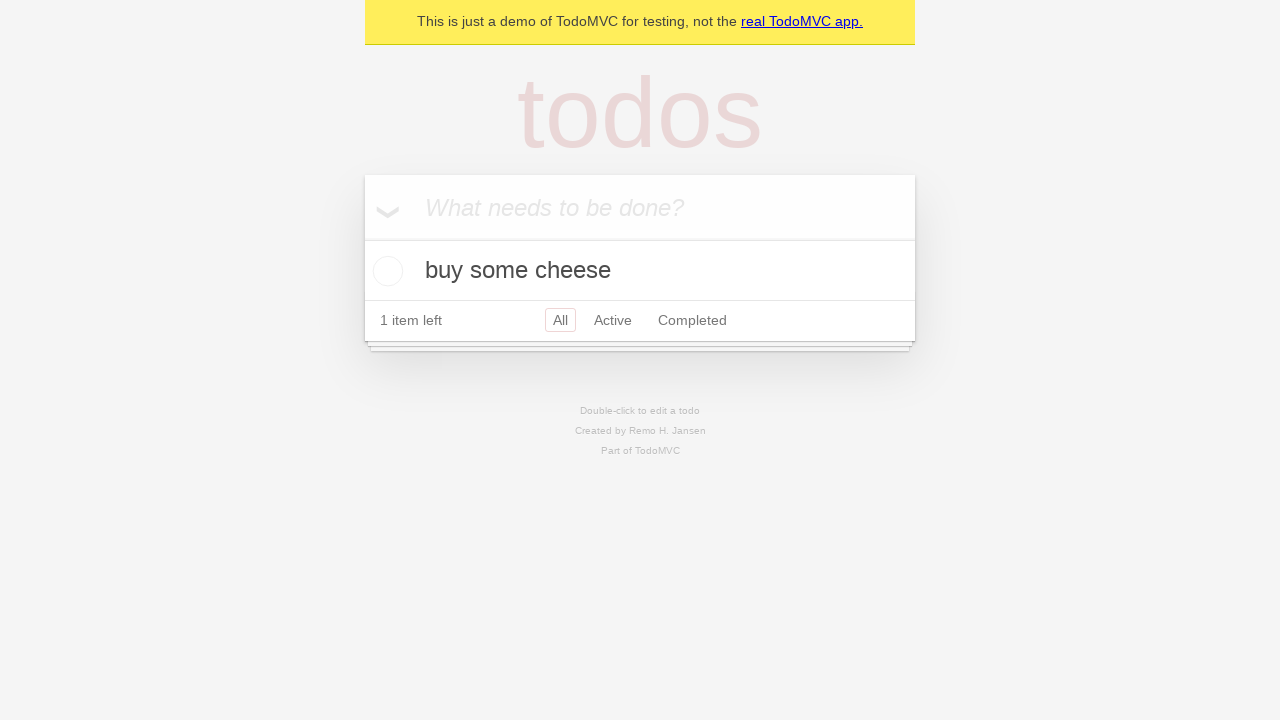

Filled todo input with 'feed the cat' on internal:attr=[placeholder="What needs to be done?"i]
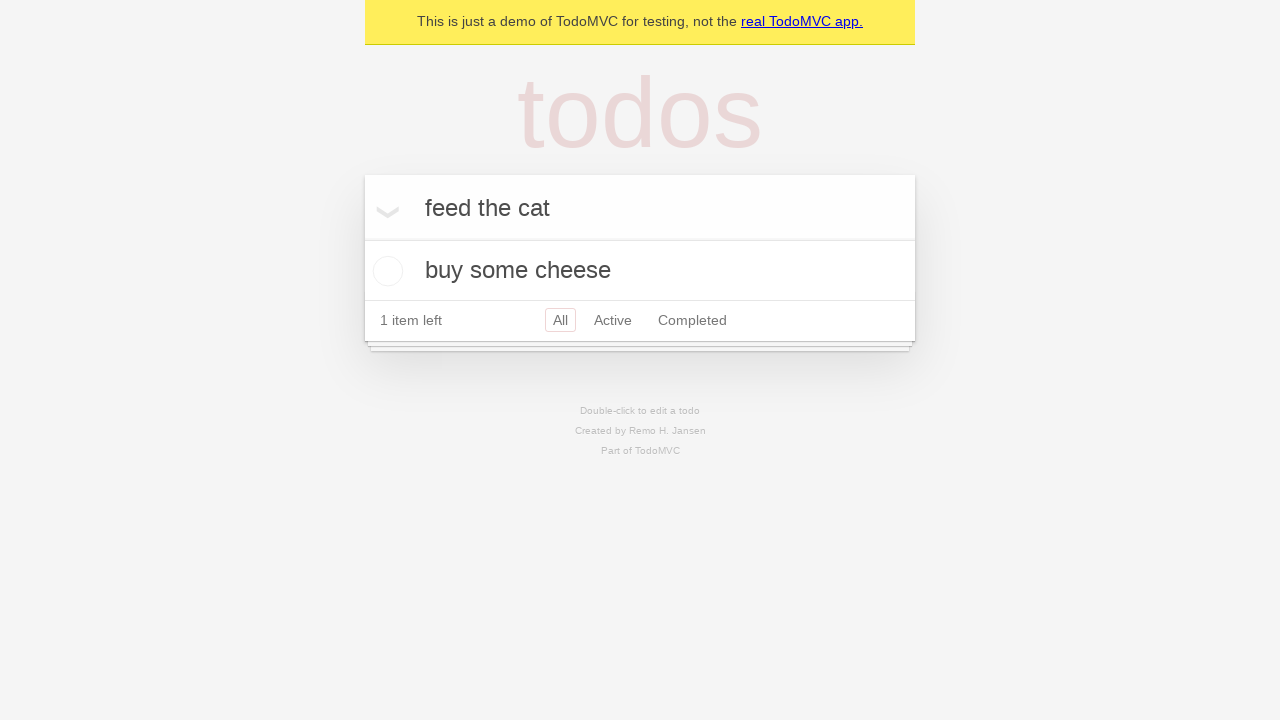

Pressed Enter to add second todo on internal:attr=[placeholder="What needs to be done?"i]
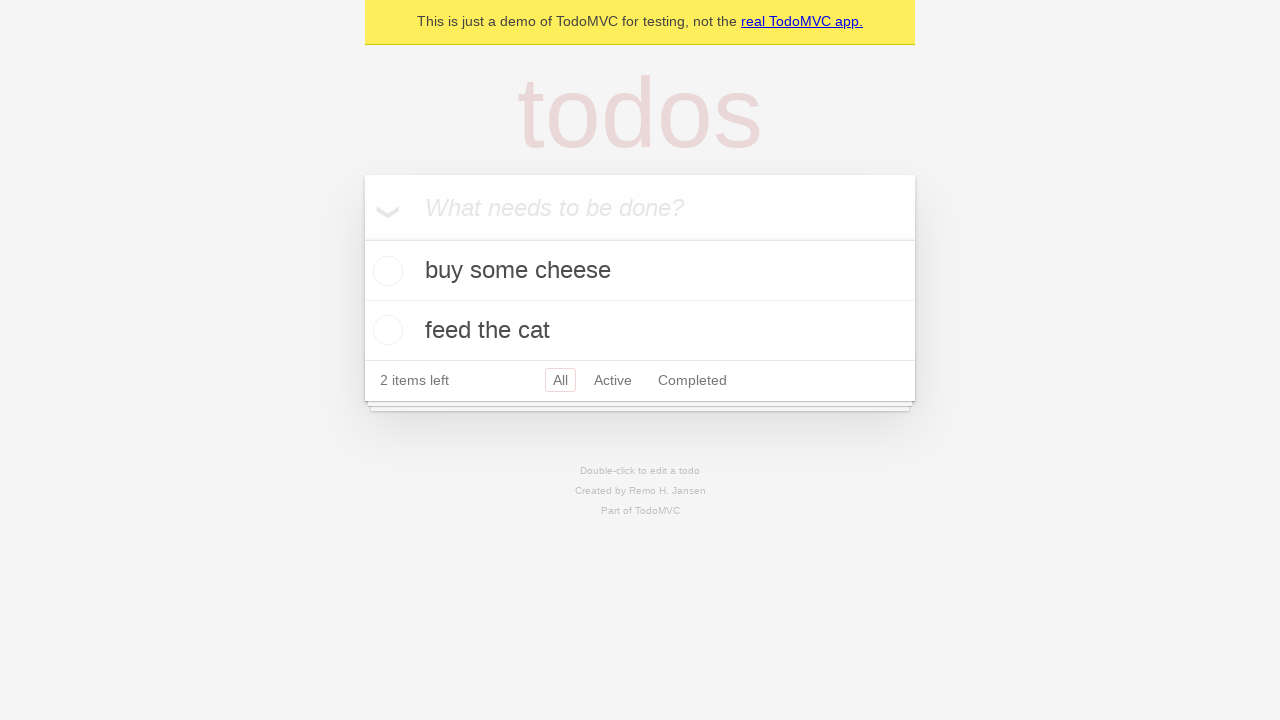

Filled todo input with 'book a doctors appointment' on internal:attr=[placeholder="What needs to be done?"i]
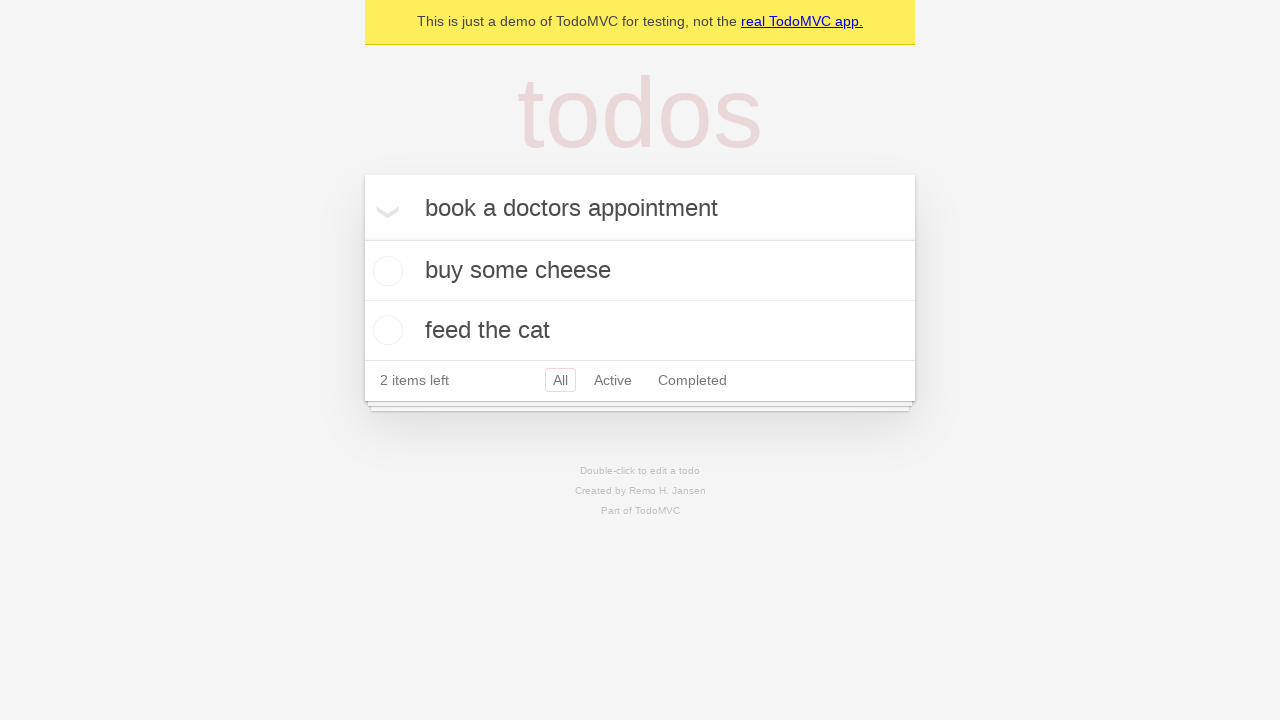

Pressed Enter to add third todo on internal:attr=[placeholder="What needs to be done?"i]
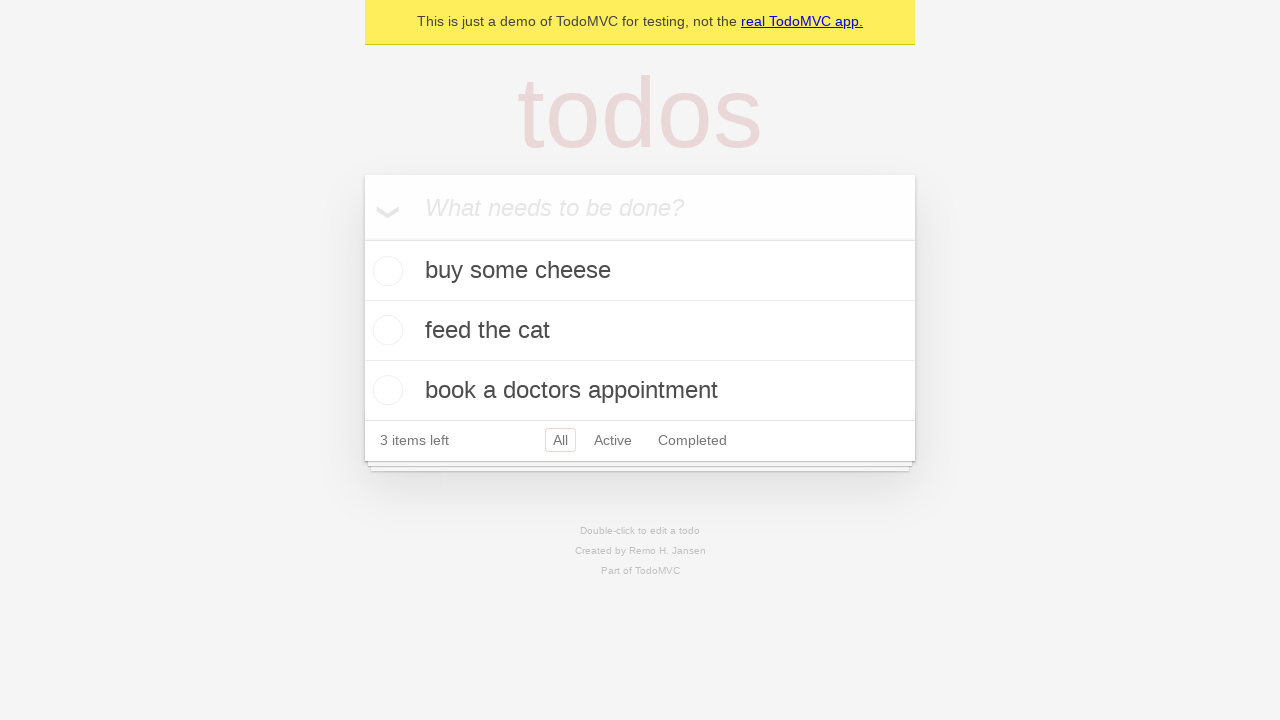

Checked the first todo item at (385, 271) on .todo-list li .toggle >> nth=0
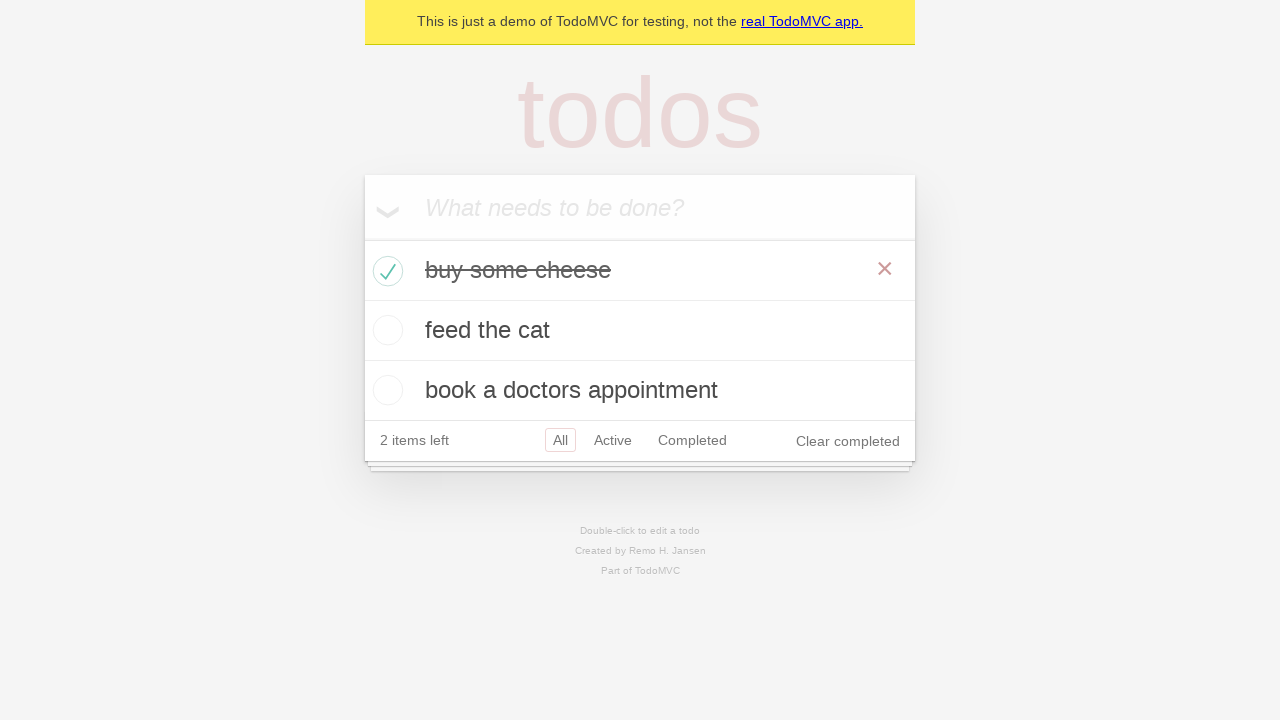

Clicked 'Clear completed' button at (848, 441) on internal:role=button[name="Clear completed"i]
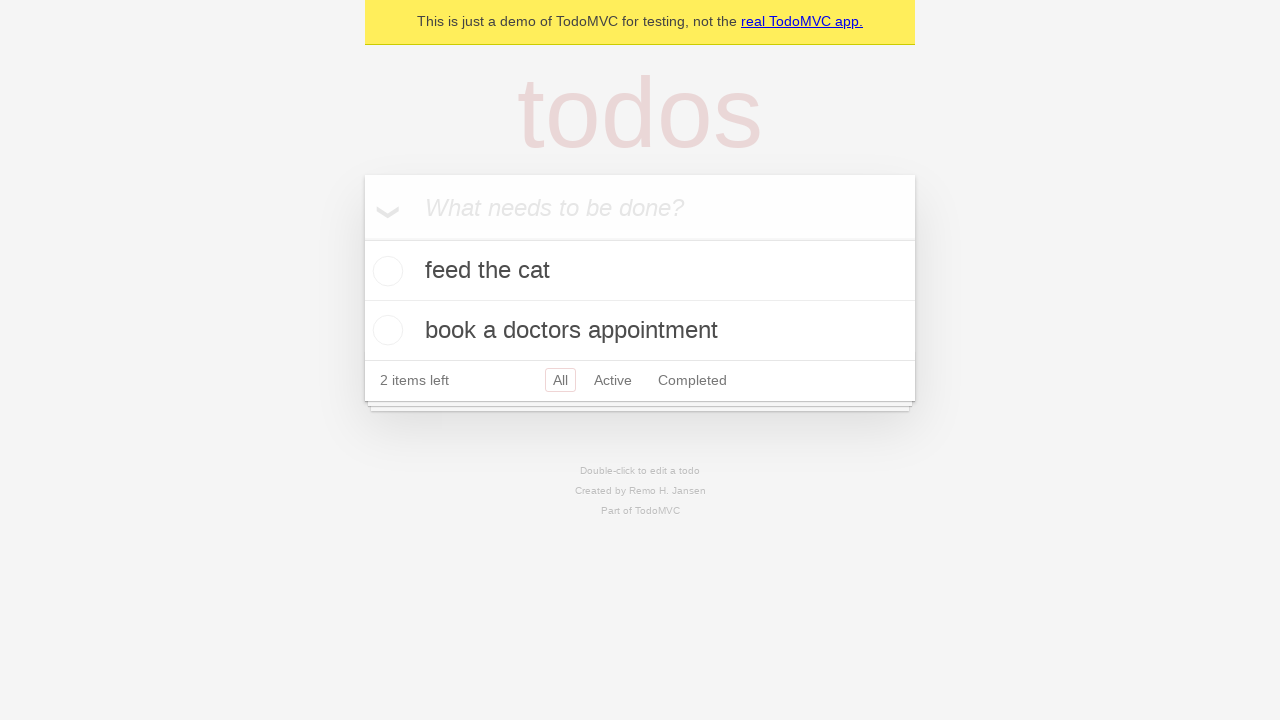

Verified 'Clear completed' button is hidden when no completed items remain
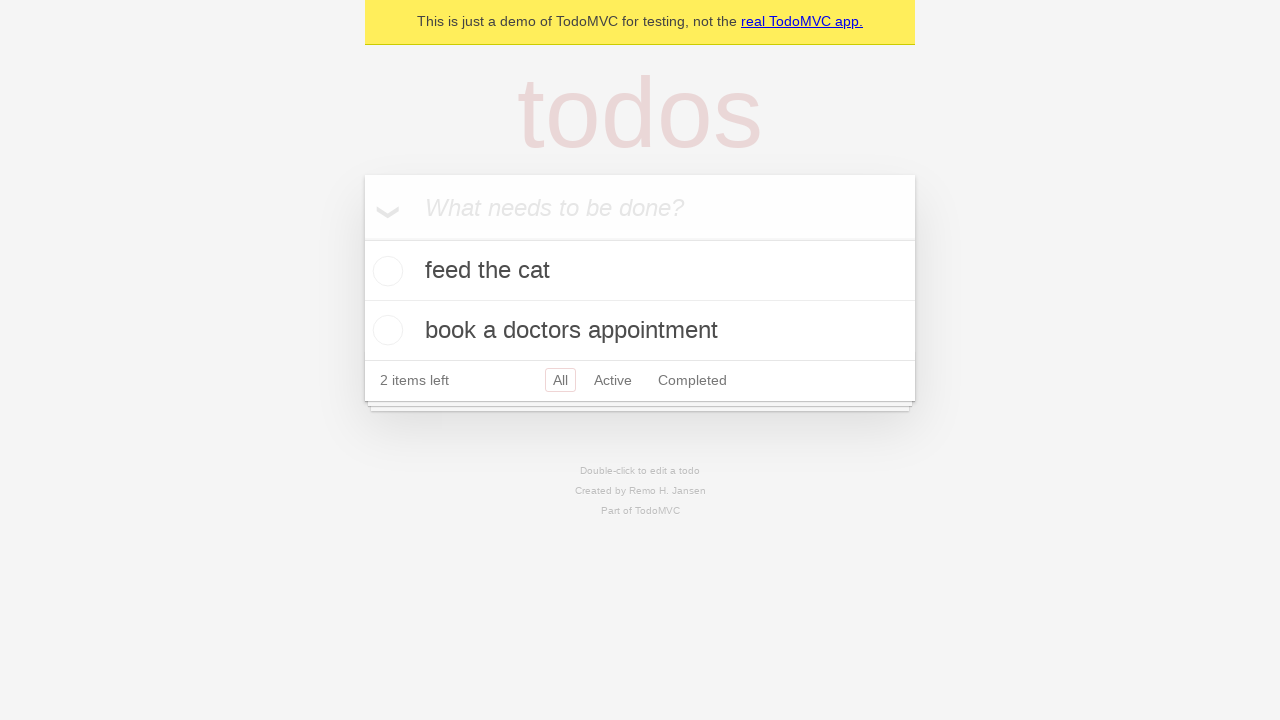

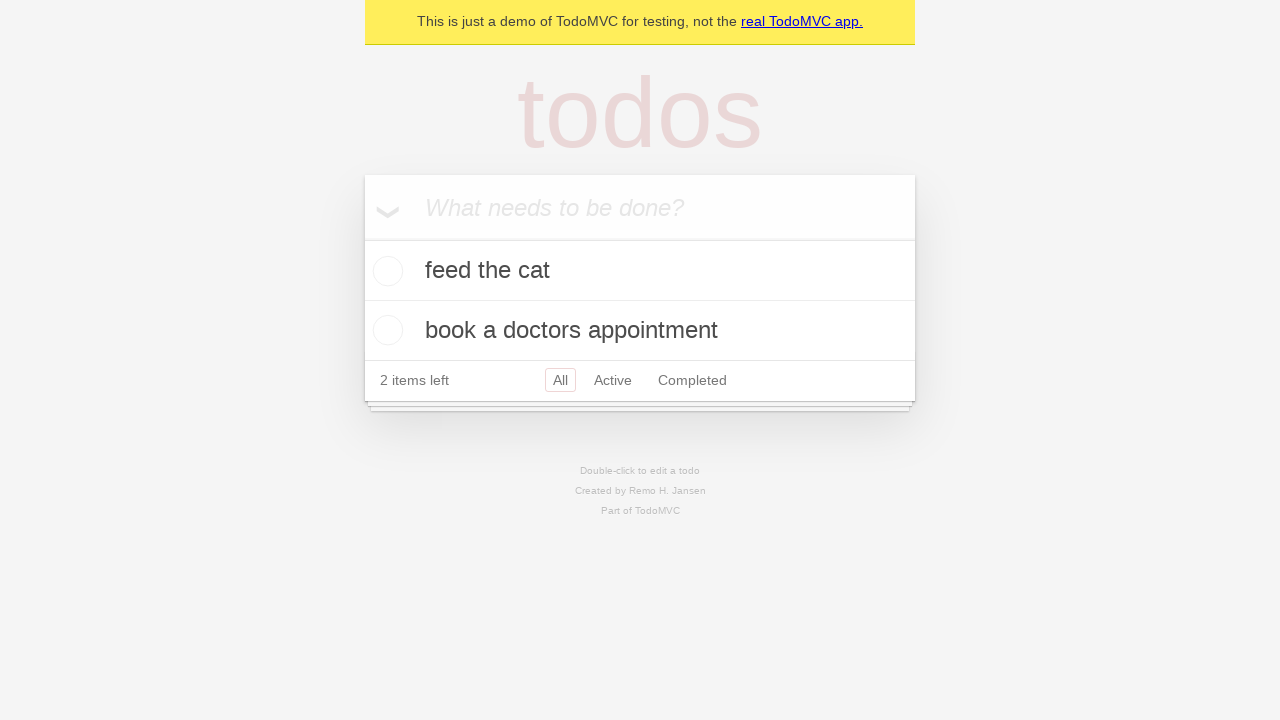